Fills out and submits a practice form with personal information including name, email, gender, date of birth, subjects, hobbies, and address details

Starting URL: https://demoqa.com/automation-practice-form

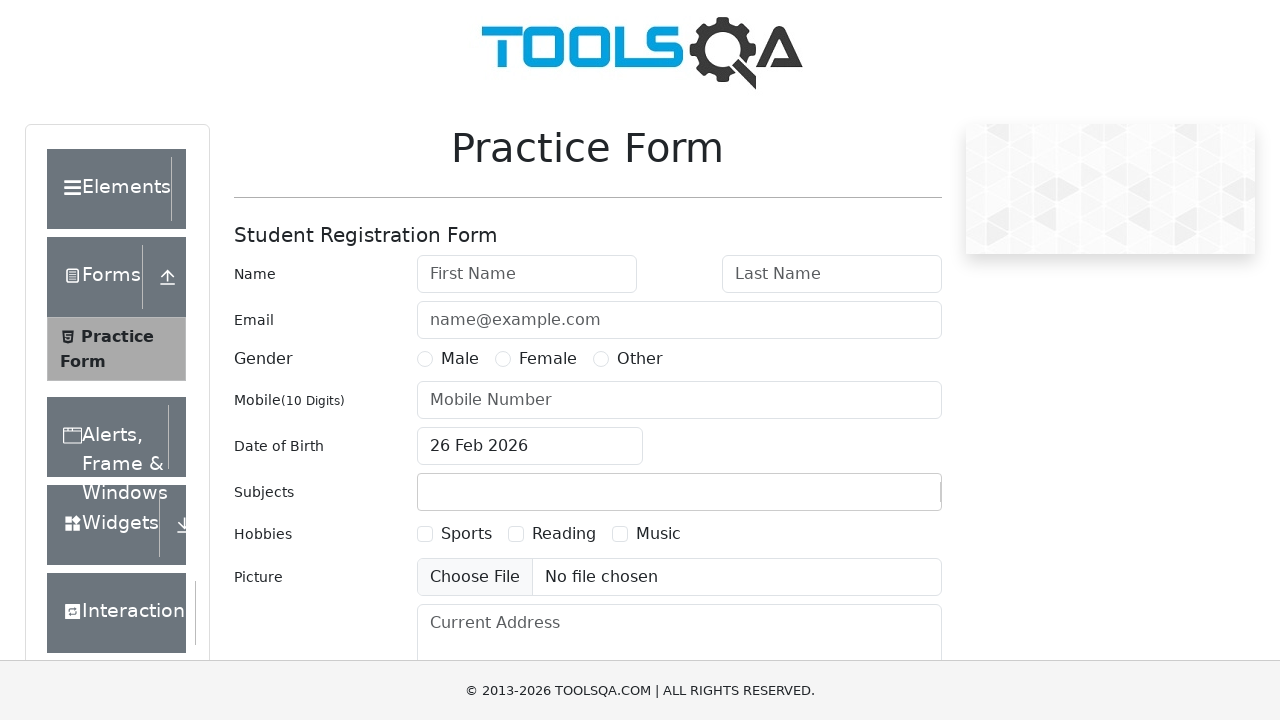

Filled first name field with 'Dart' on #firstName
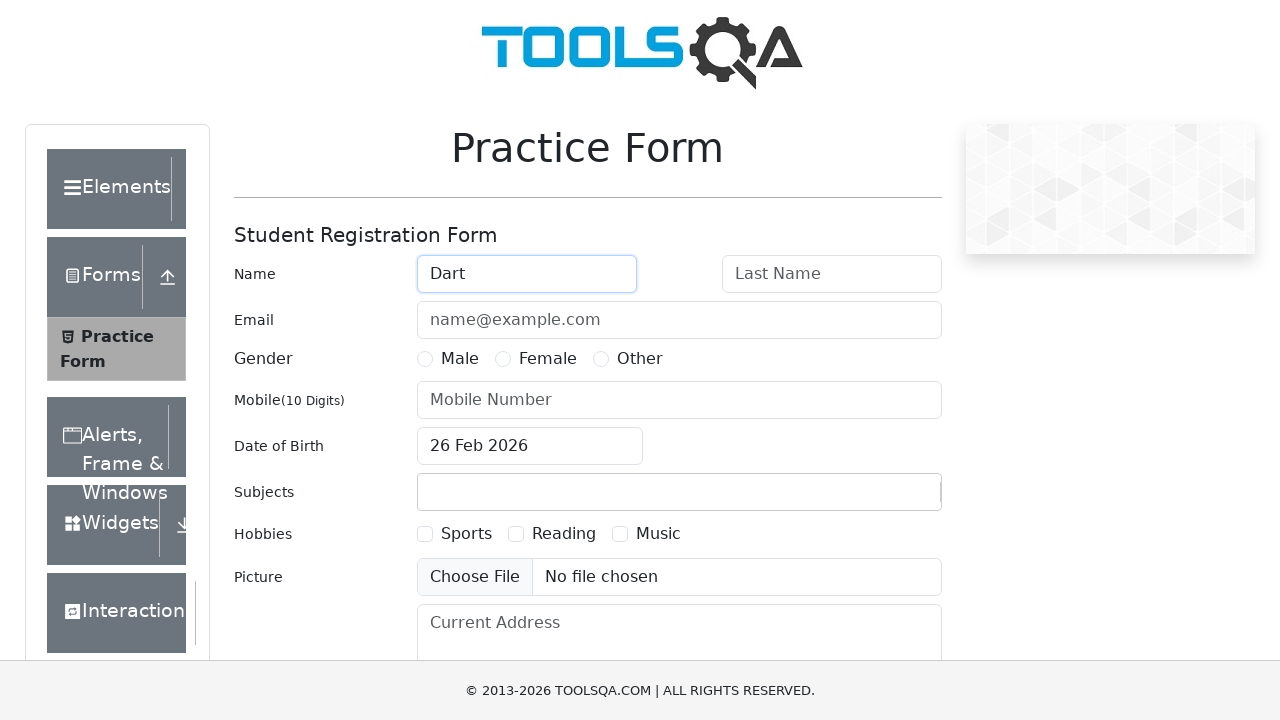

Filled last name field with 'Vader' on #lastName
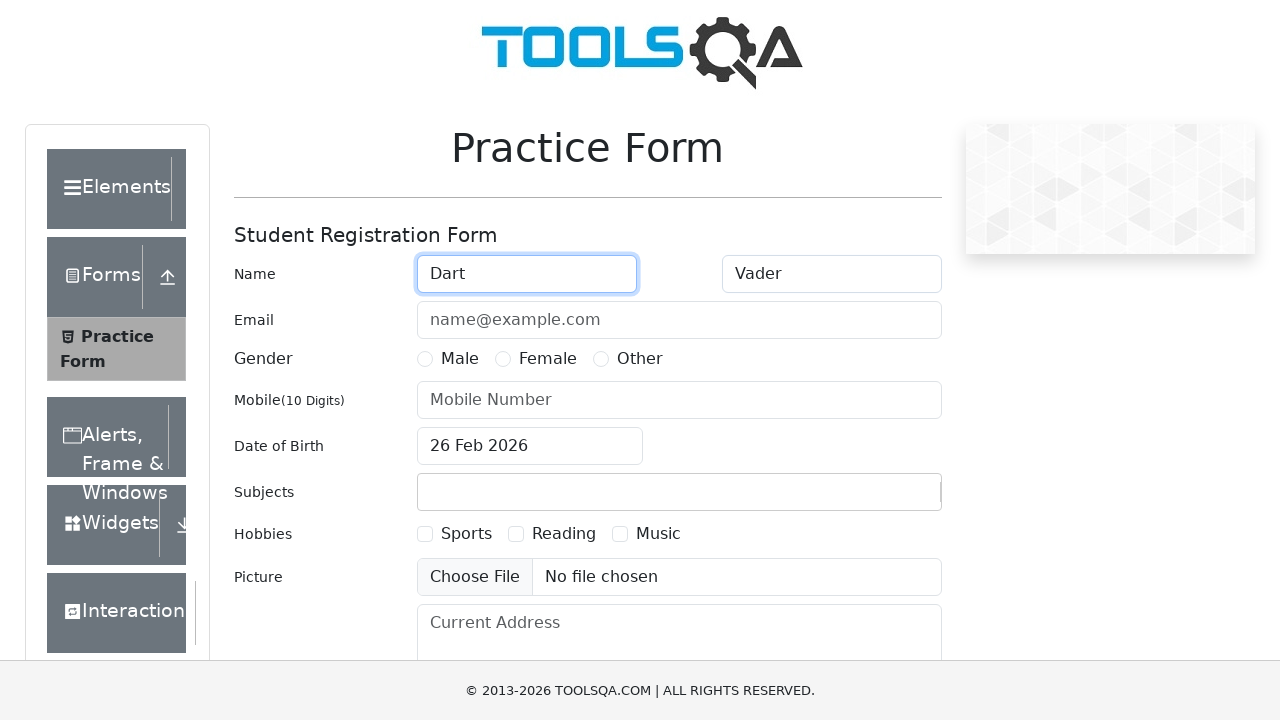

Filled email field with 'dartvader@gmail.com' on #userEmail
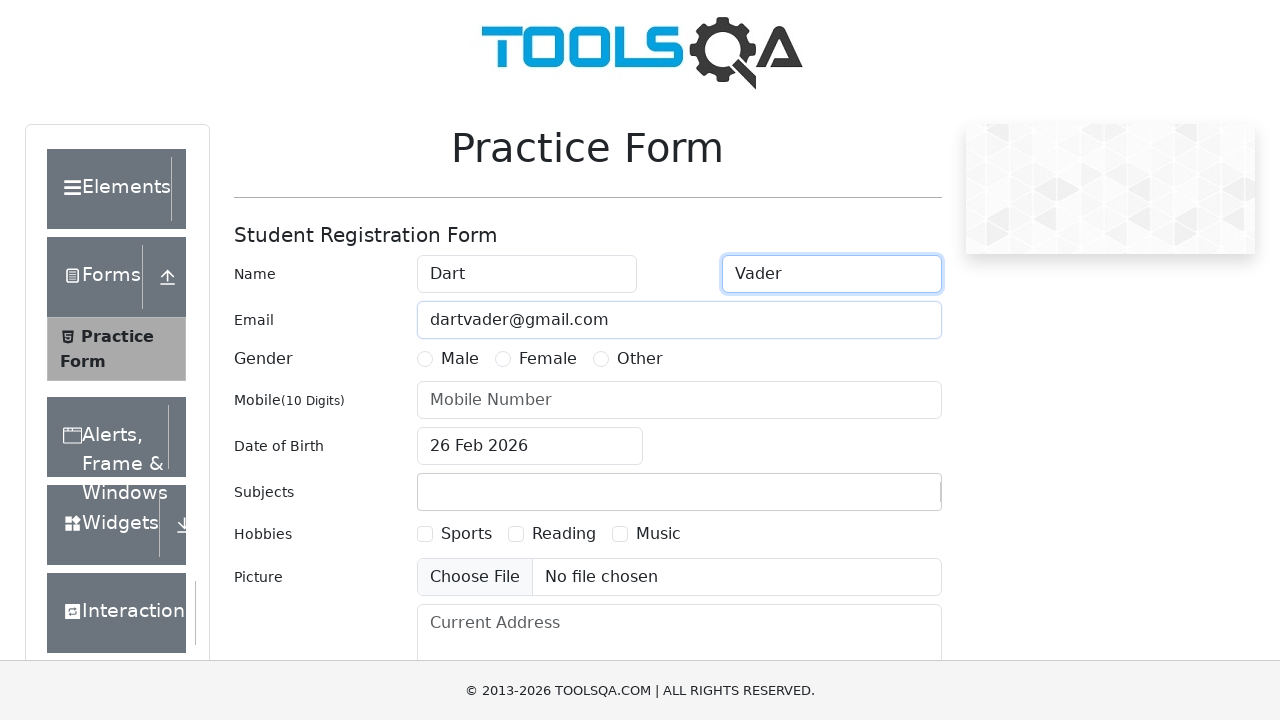

Selected gender option (Other) at (640, 359) on label[for="gender-radio-3"]
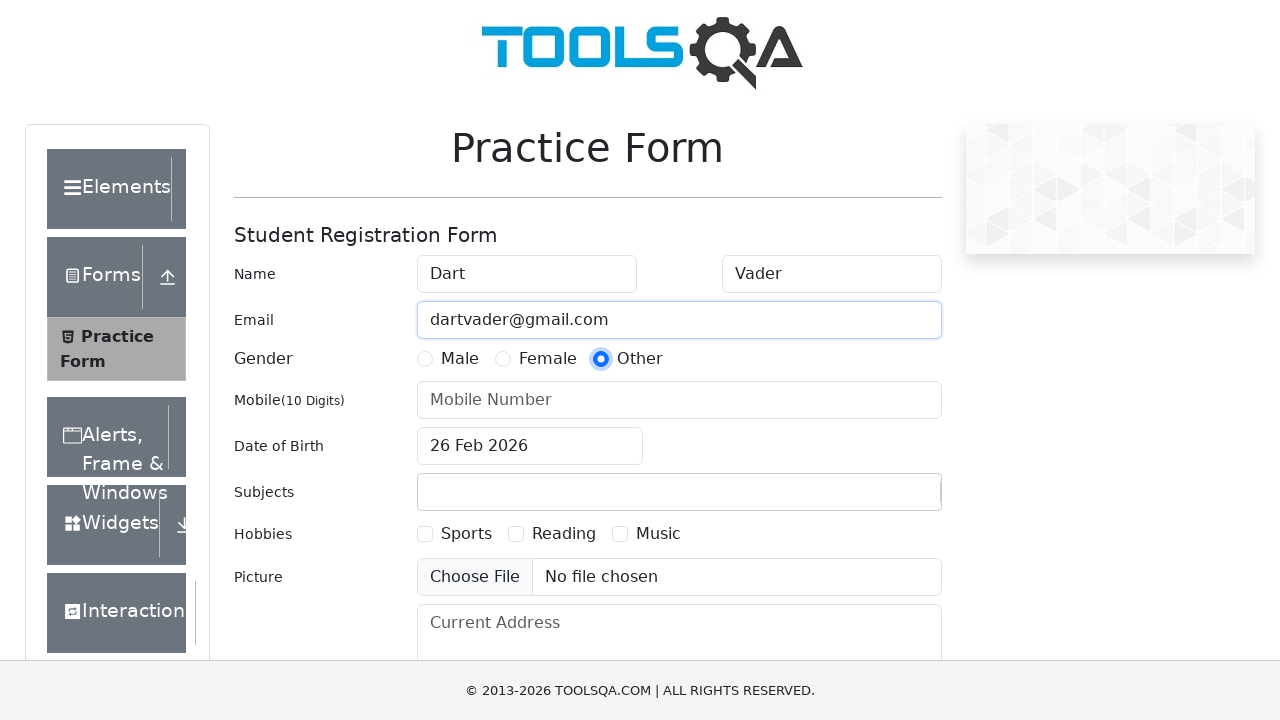

Filled mobile number field with '7890675534' on #userNumber
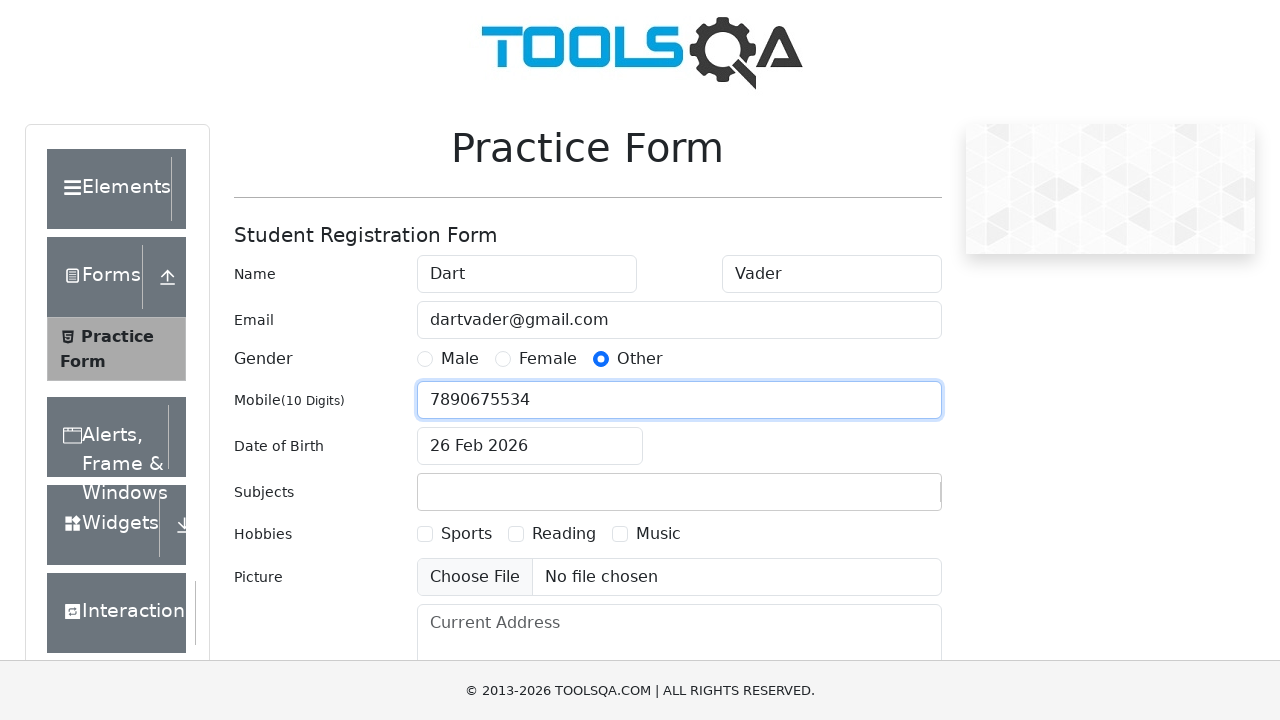

Opened date of birth picker at (530, 446) on #dateOfBirthInput
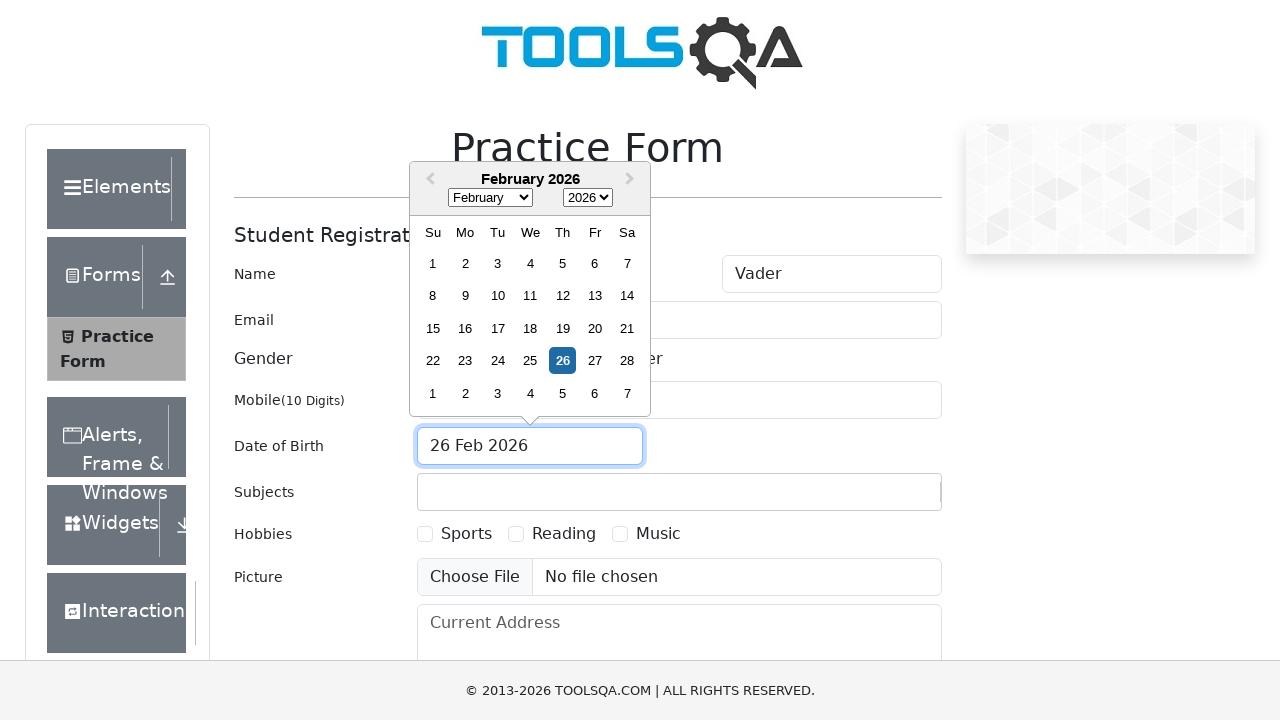

Selected February as birth month on .react-datepicker__month-select
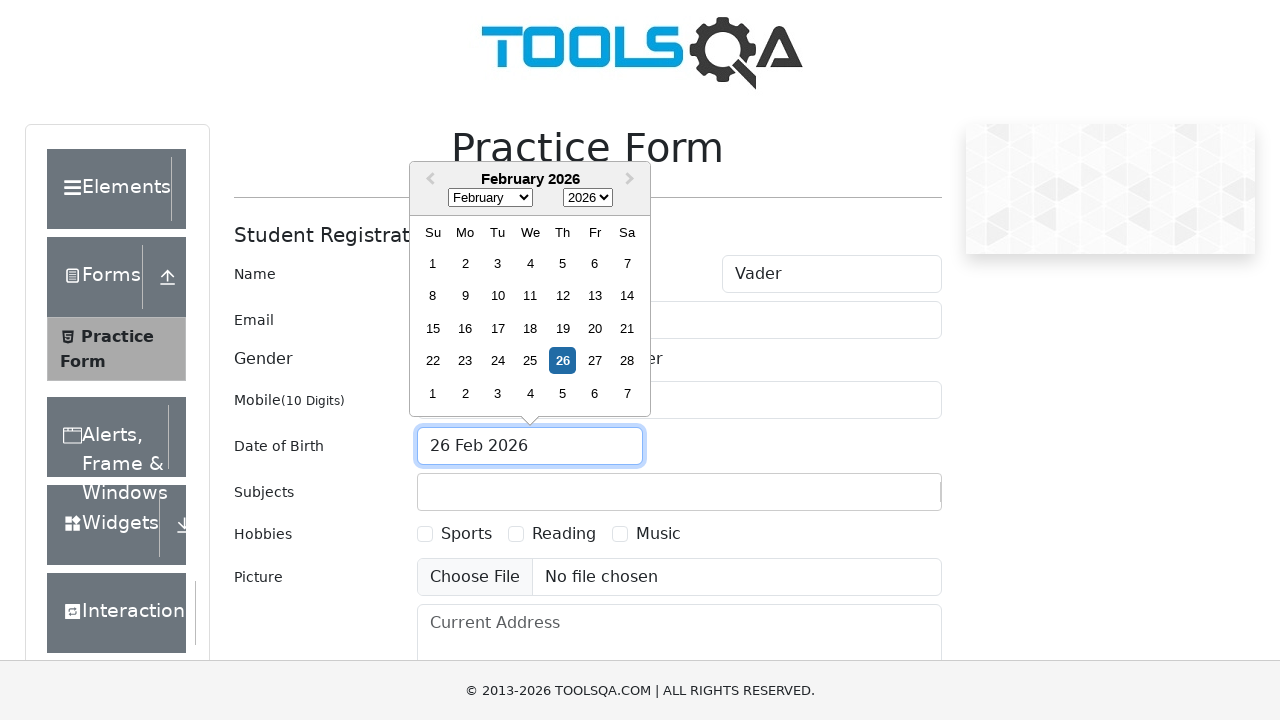

Selected 1987 as birth year on .react-datepicker__year-select
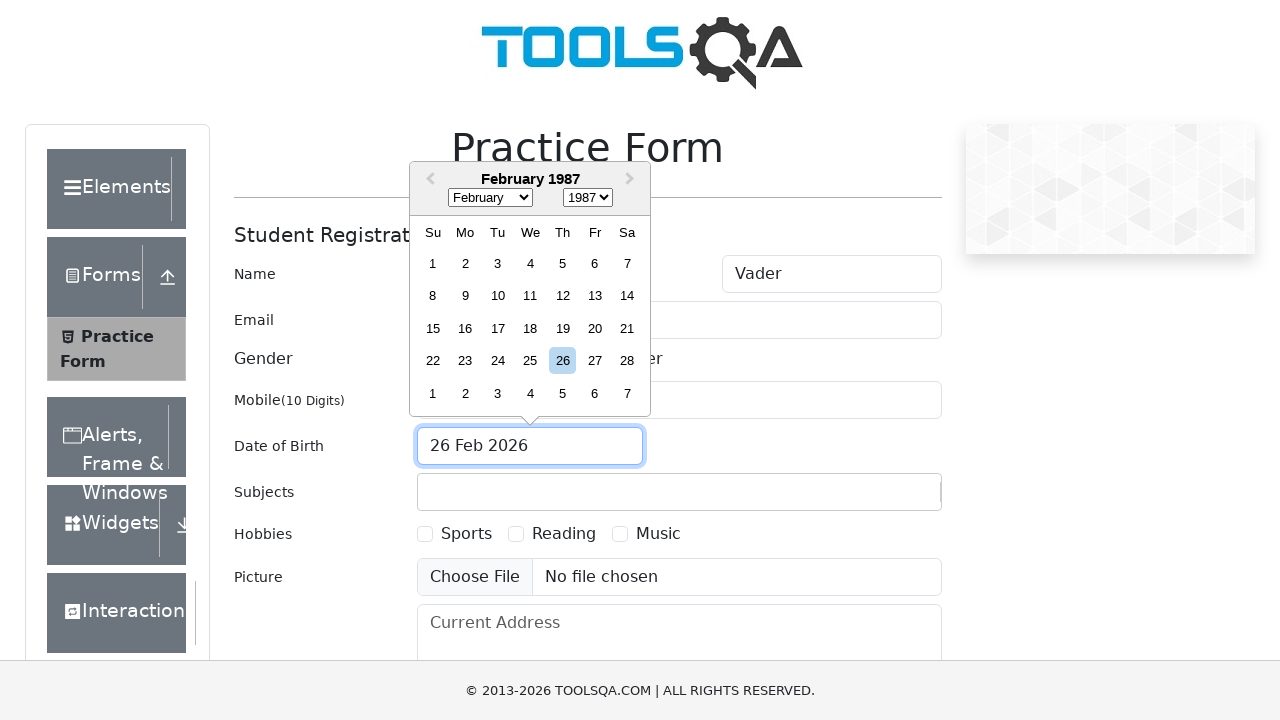

Selected 18th as birth day at (530, 328) on .react-datepicker__day--018
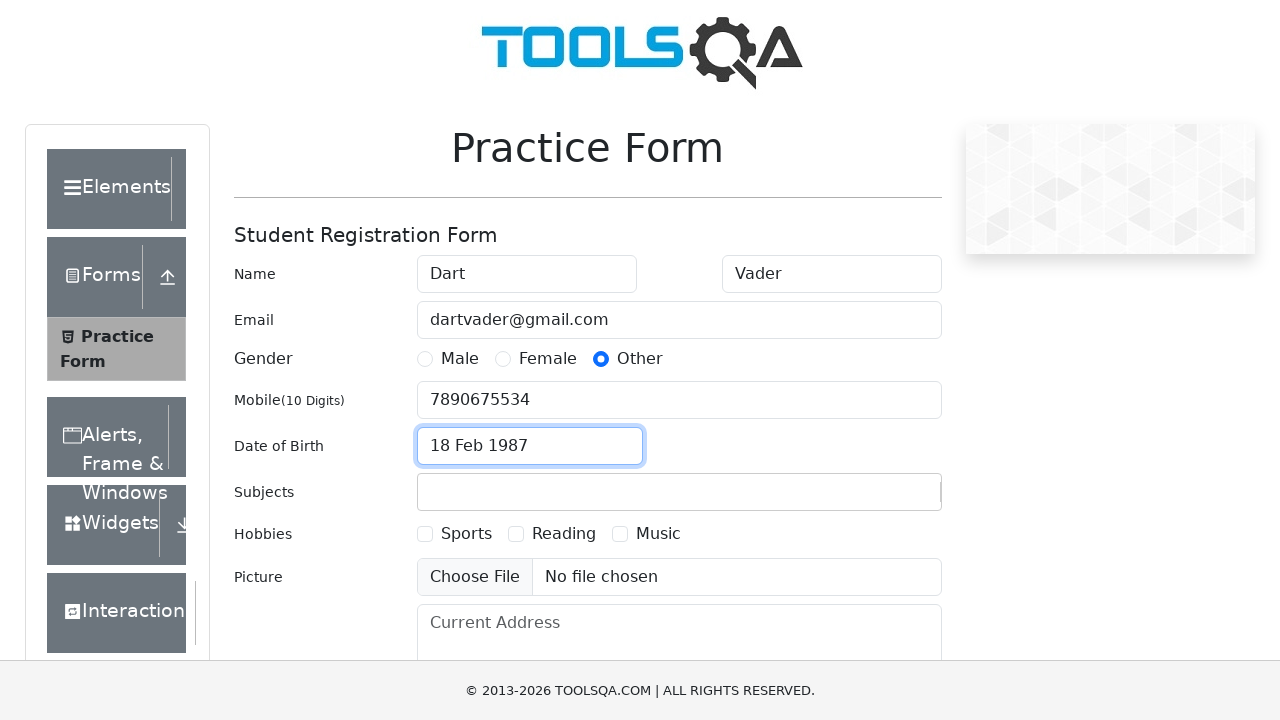

Typed 'Chem' in subjects field on #subjectsInput
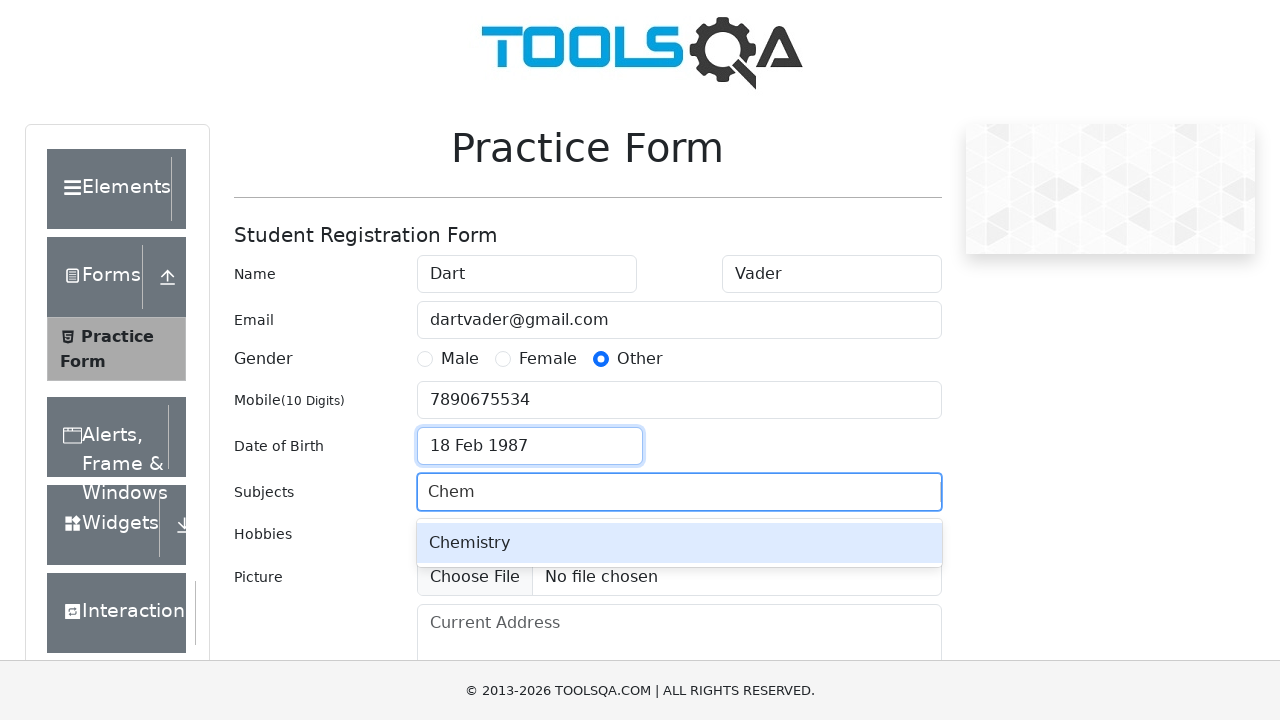

Chemistry autocomplete option appeared
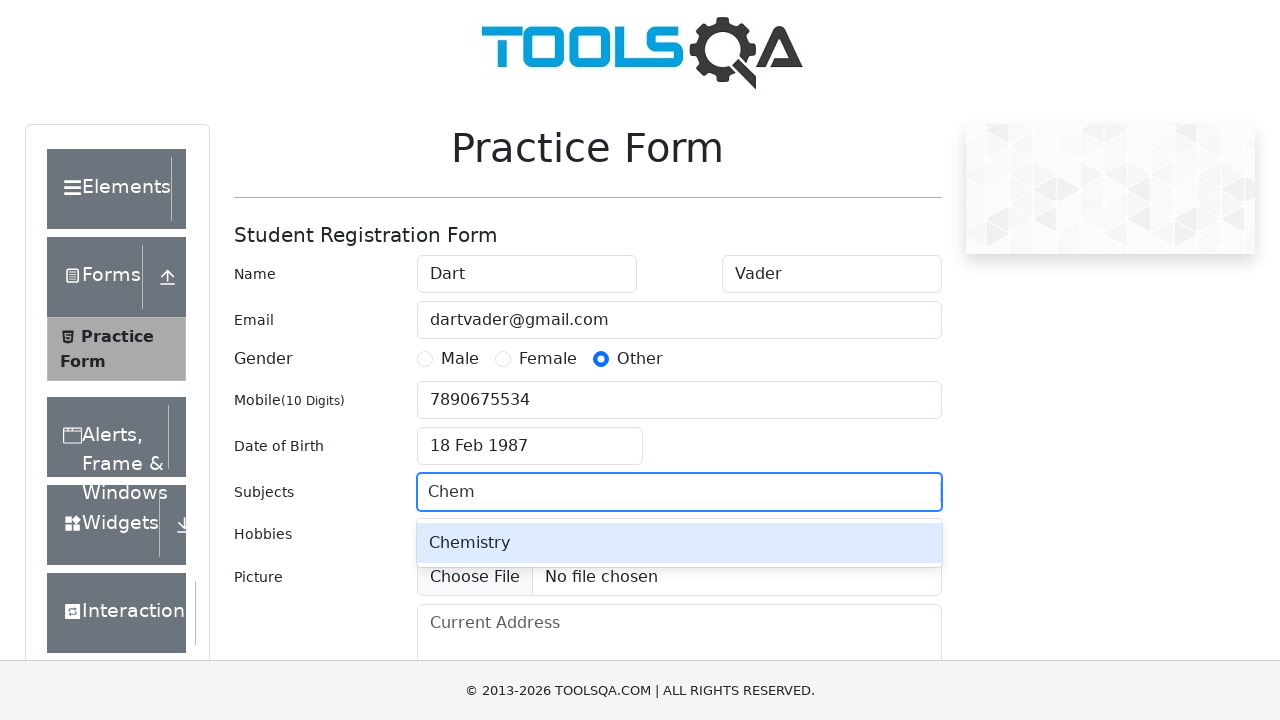

Selected Chemistry from autocomplete suggestions at (679, 543) on xpath=//div[contains(@class, "subjects-auto-complete") and text()="Chemistry"]
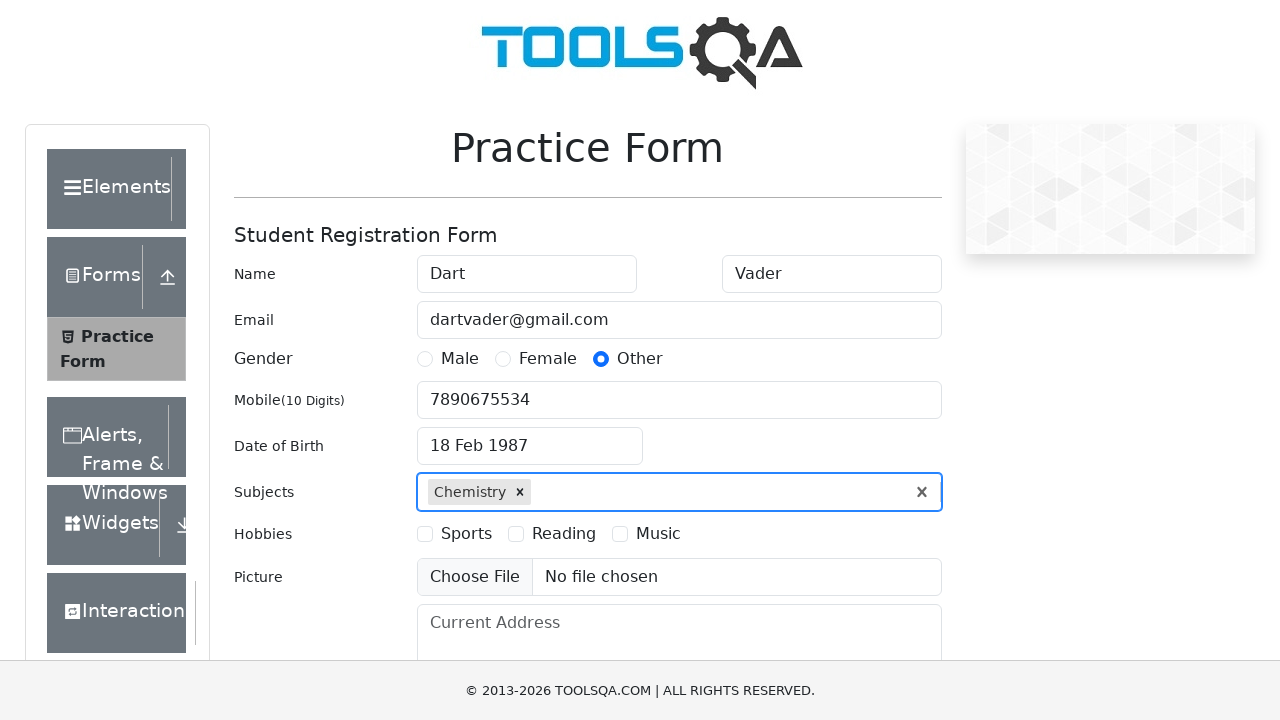

Selected hobby checkbox at (466, 534) on label[for="hobbies-checkbox-1"]
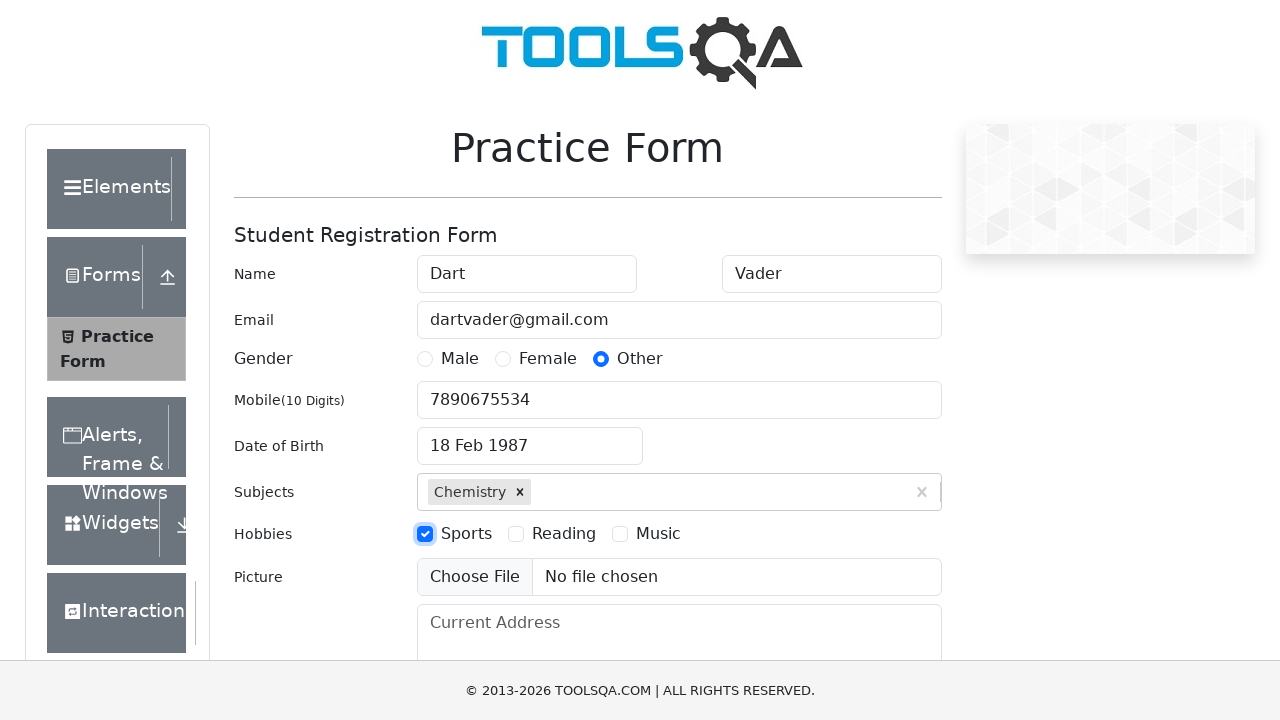

Filled current address field with 'Tatuin' on #currentAddress
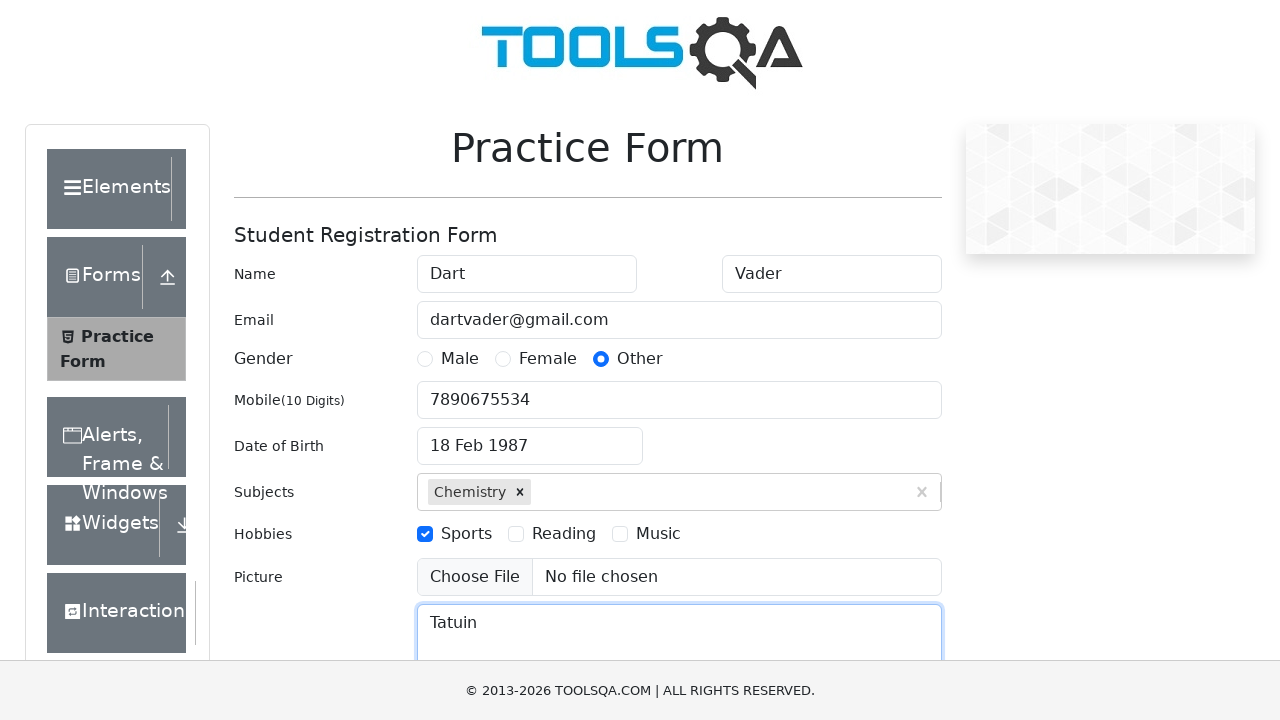

Typed 'N' to filter state options on #react-select-3-input
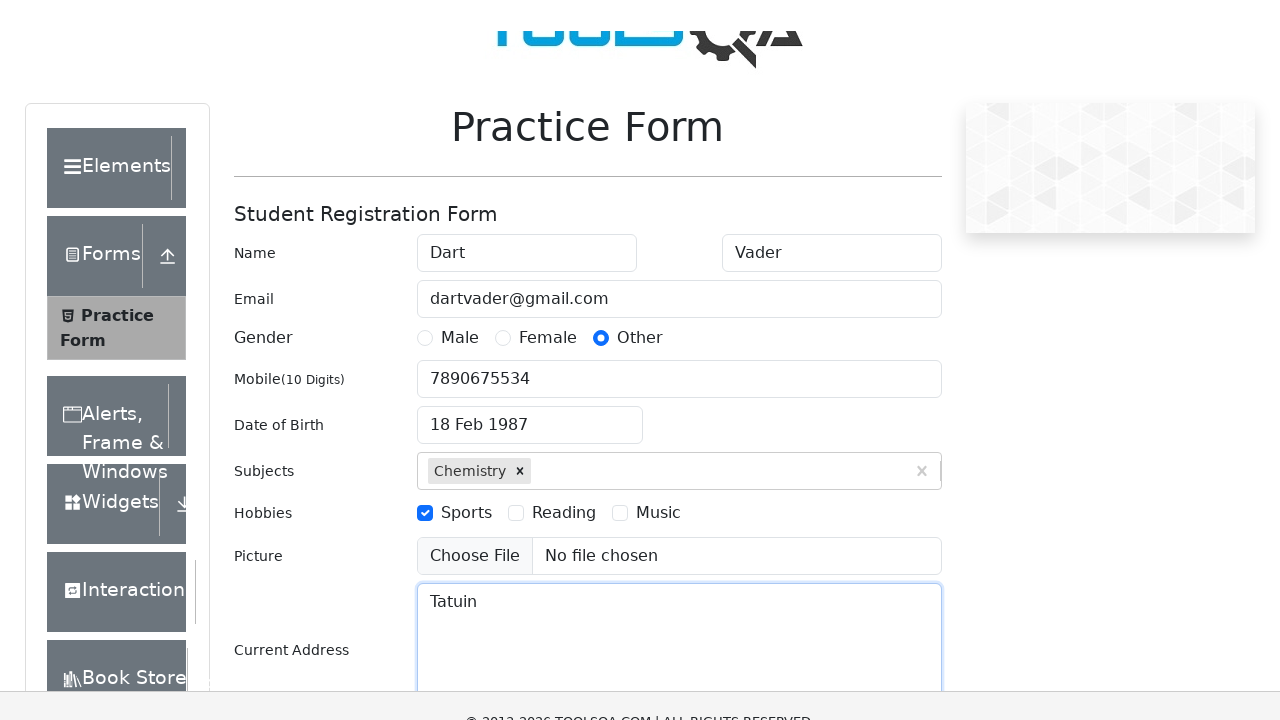

NCR state option appeared
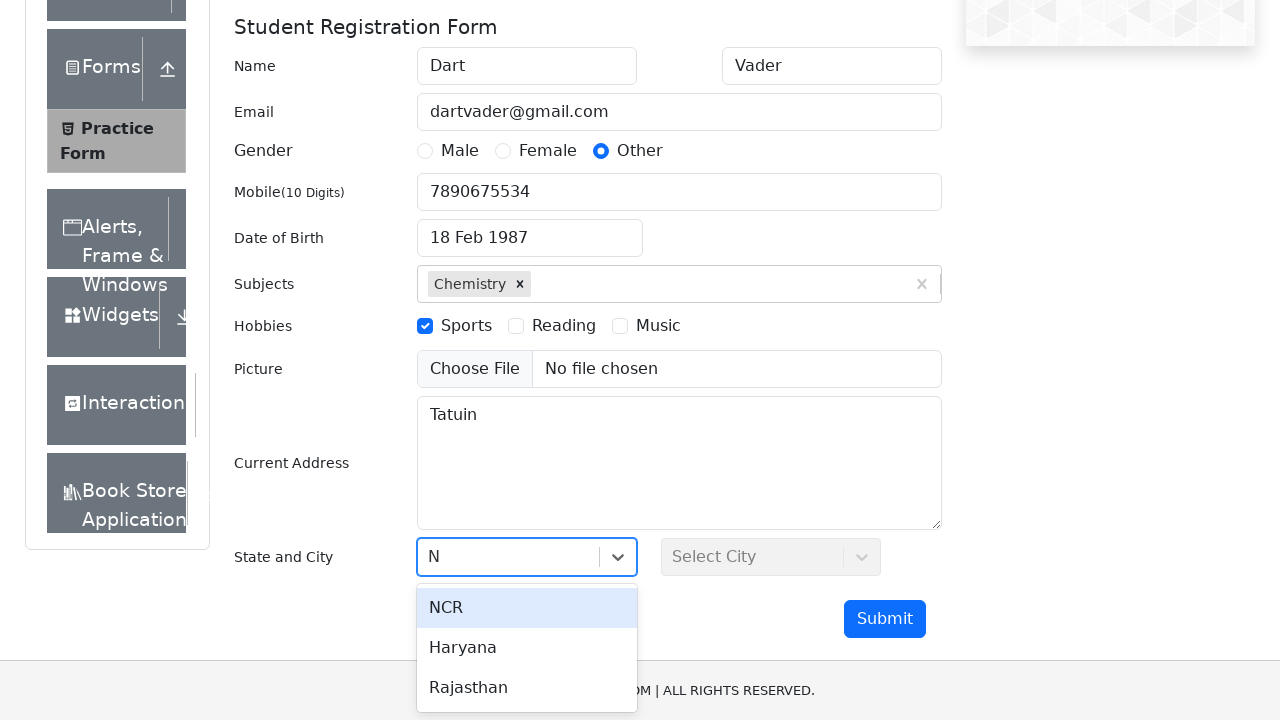

Selected NCR as state at (527, 608) on xpath=//div[@id="state"]//div[text()="NCR"]
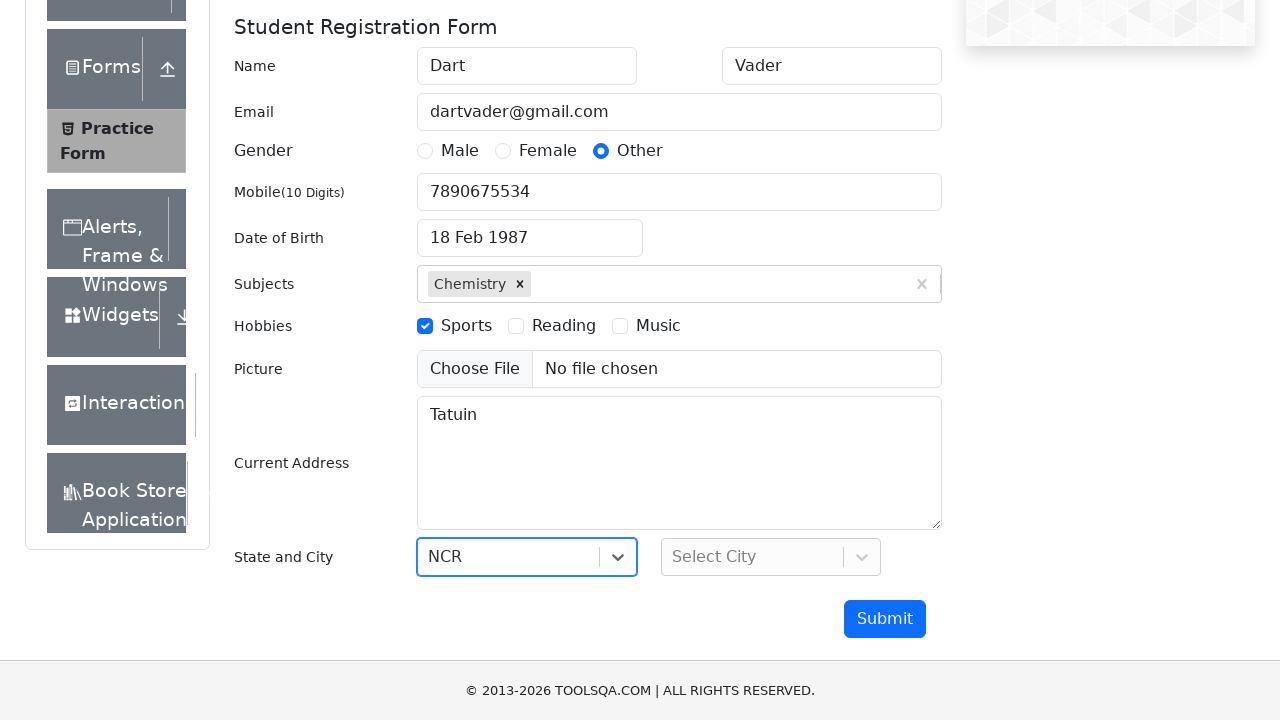

Typed 'D' to filter city options on #react-select-4-input
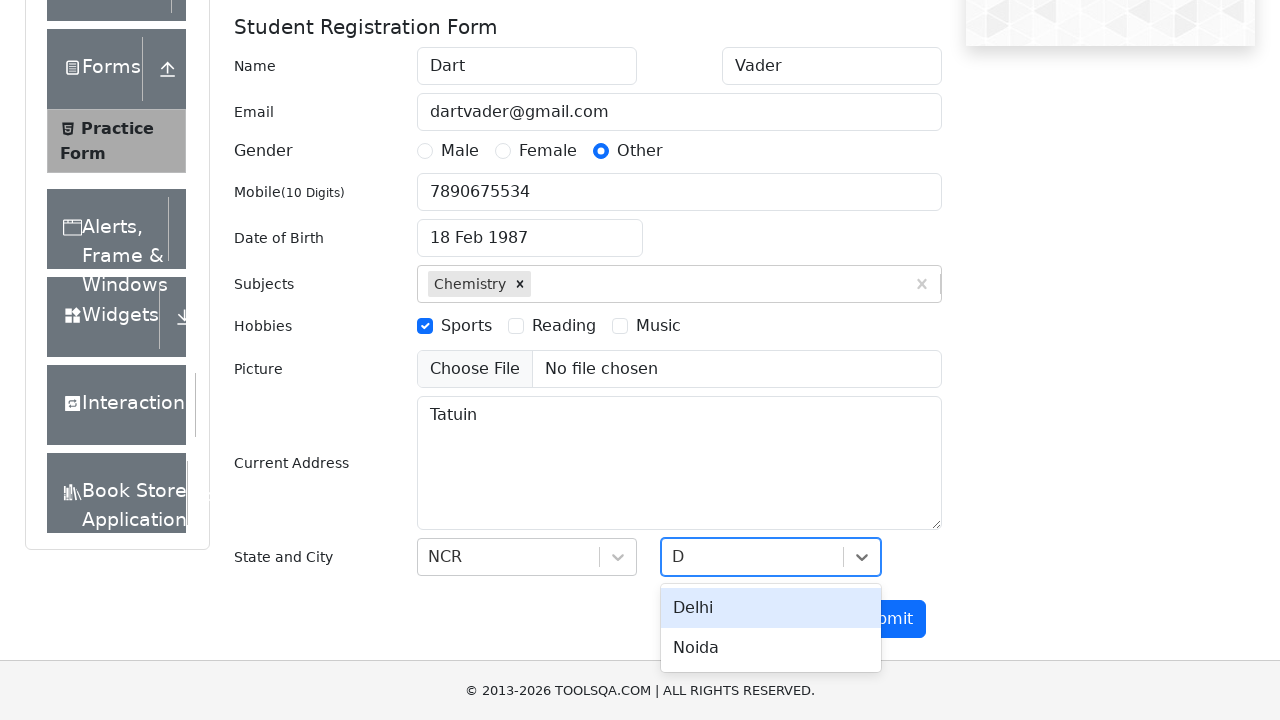

Delhi city option appeared
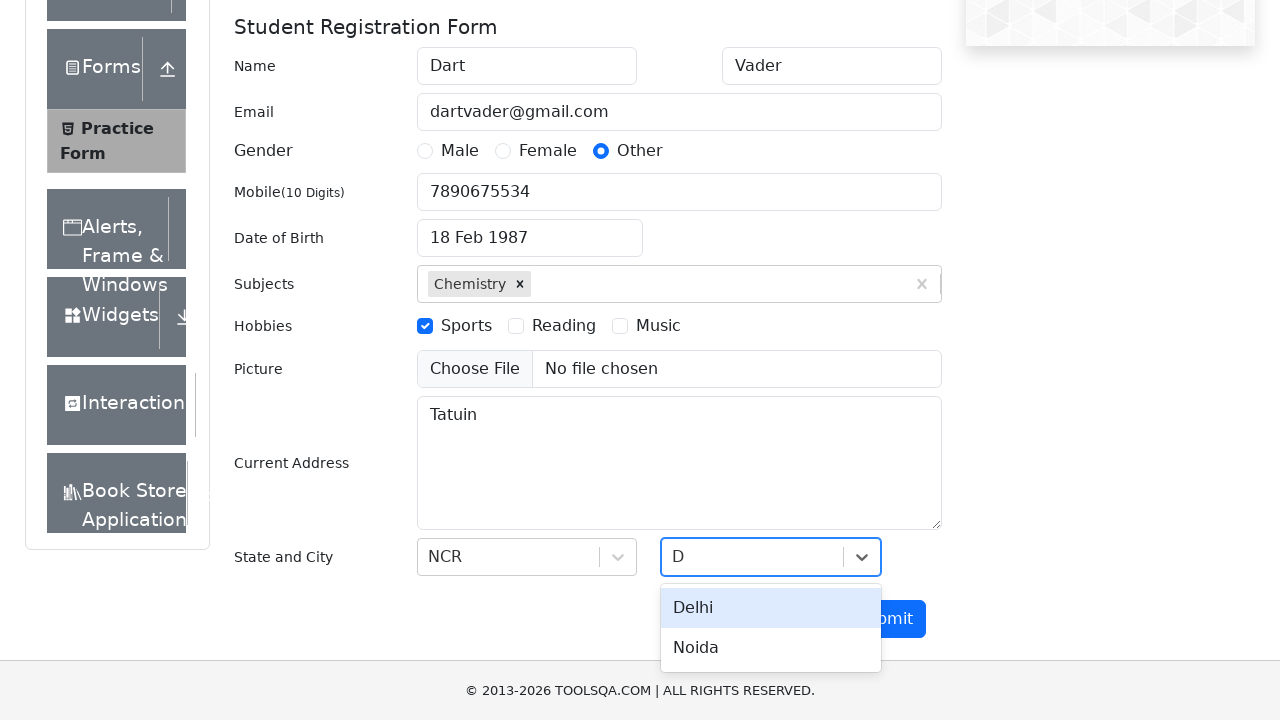

Selected Delhi as city at (771, 608) on xpath=//div[@id="city"]//div[text()="Delhi"]
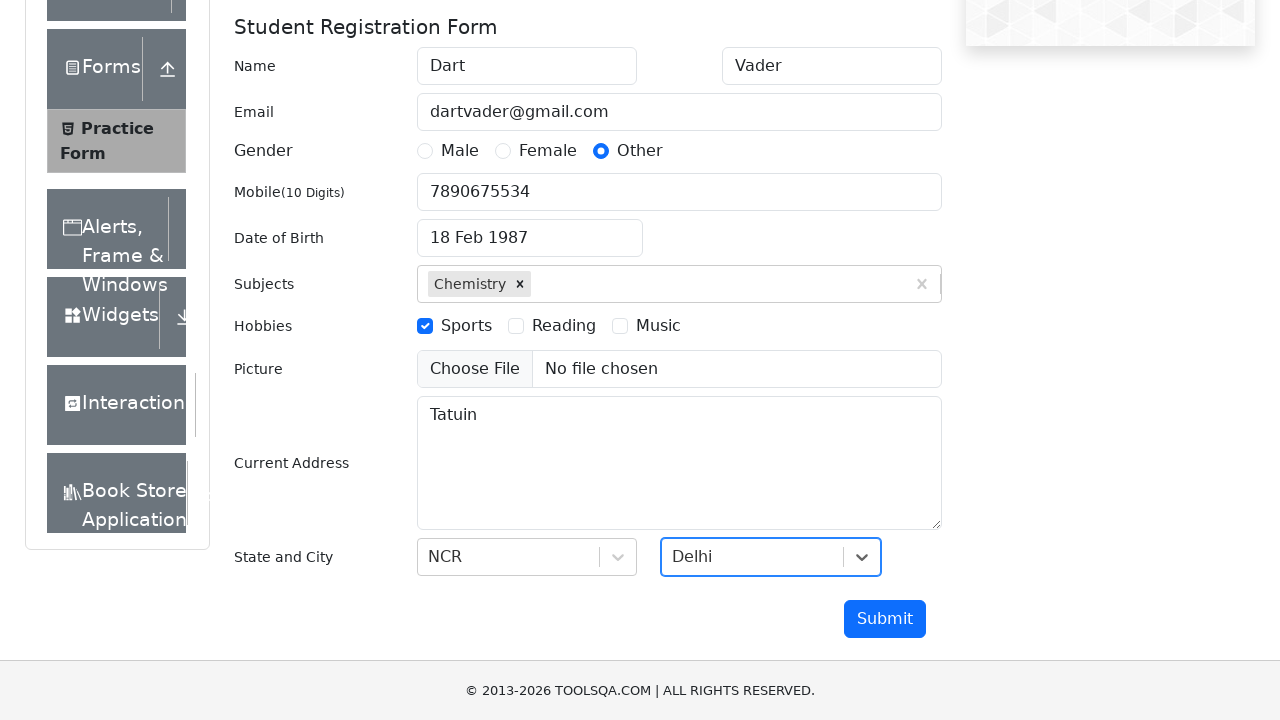

Clicked submit button to submit form at (885, 619) on #submit
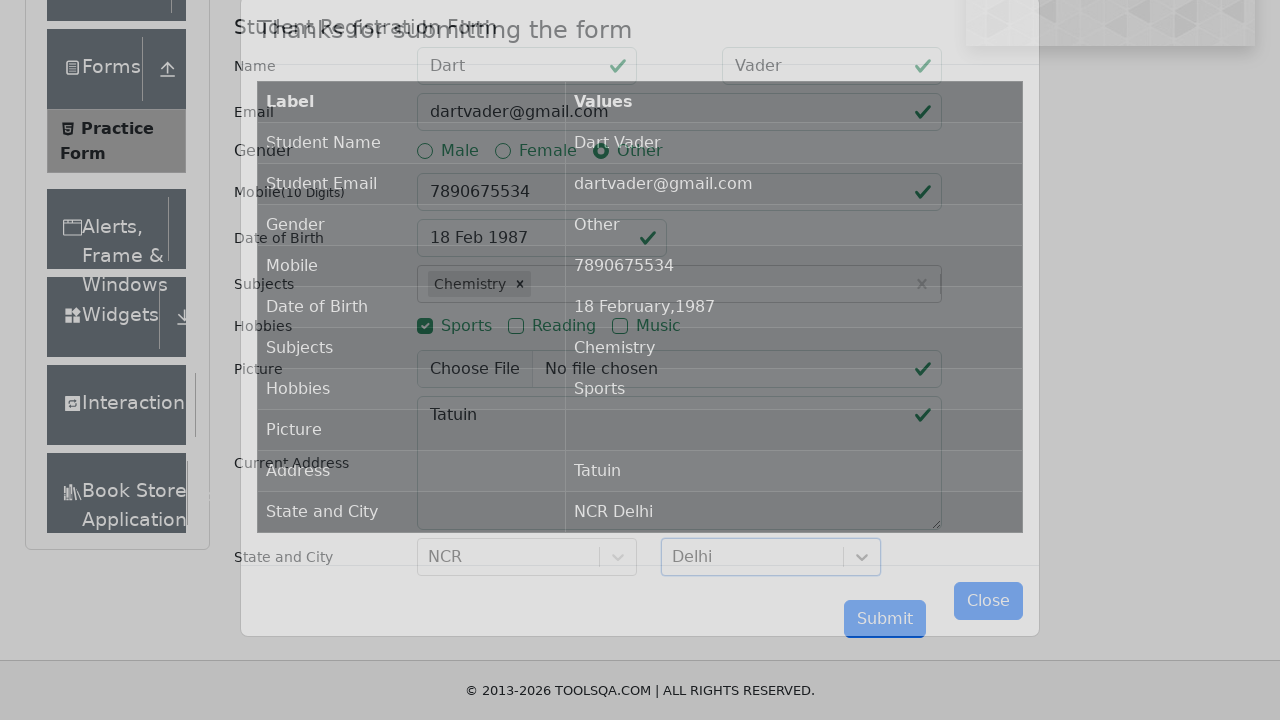

Form submission successful, results table appeared
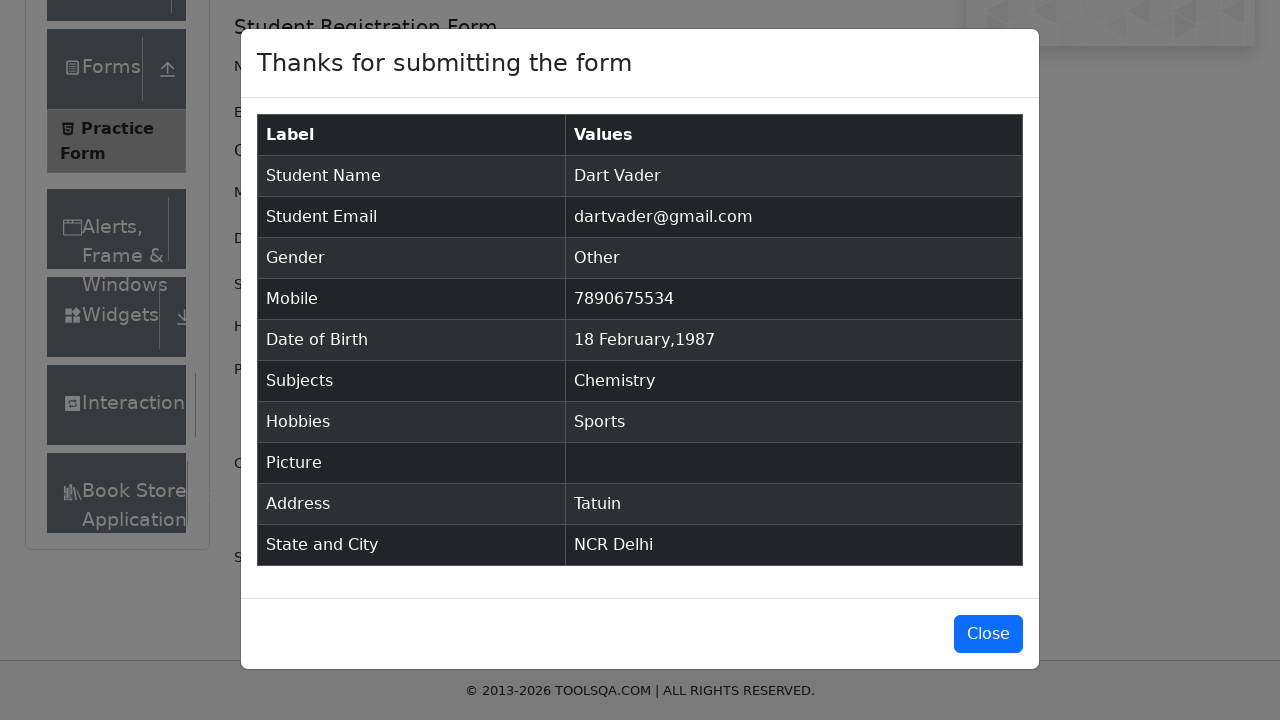

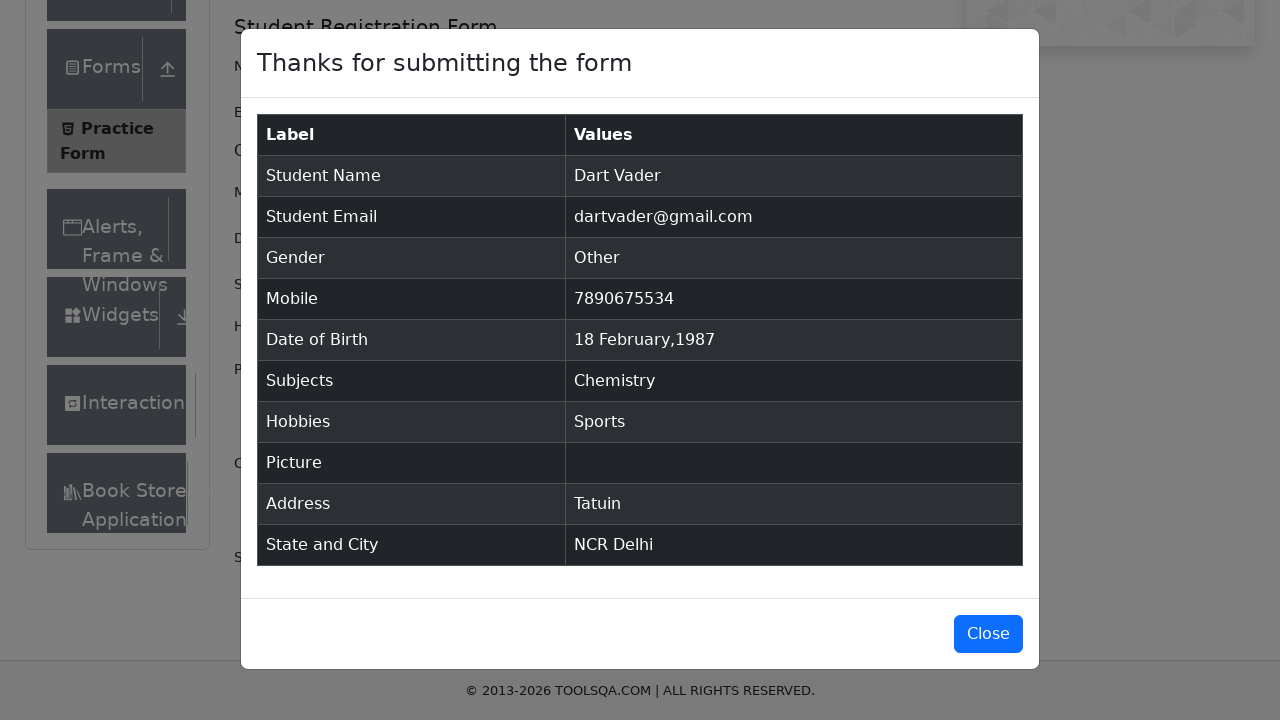